Tests the forgot password link functionality by clicking it and verifying navigation to password reset page

Starting URL: https://opensource-demo.orangehrmlive.com/web/index.php/auth/login

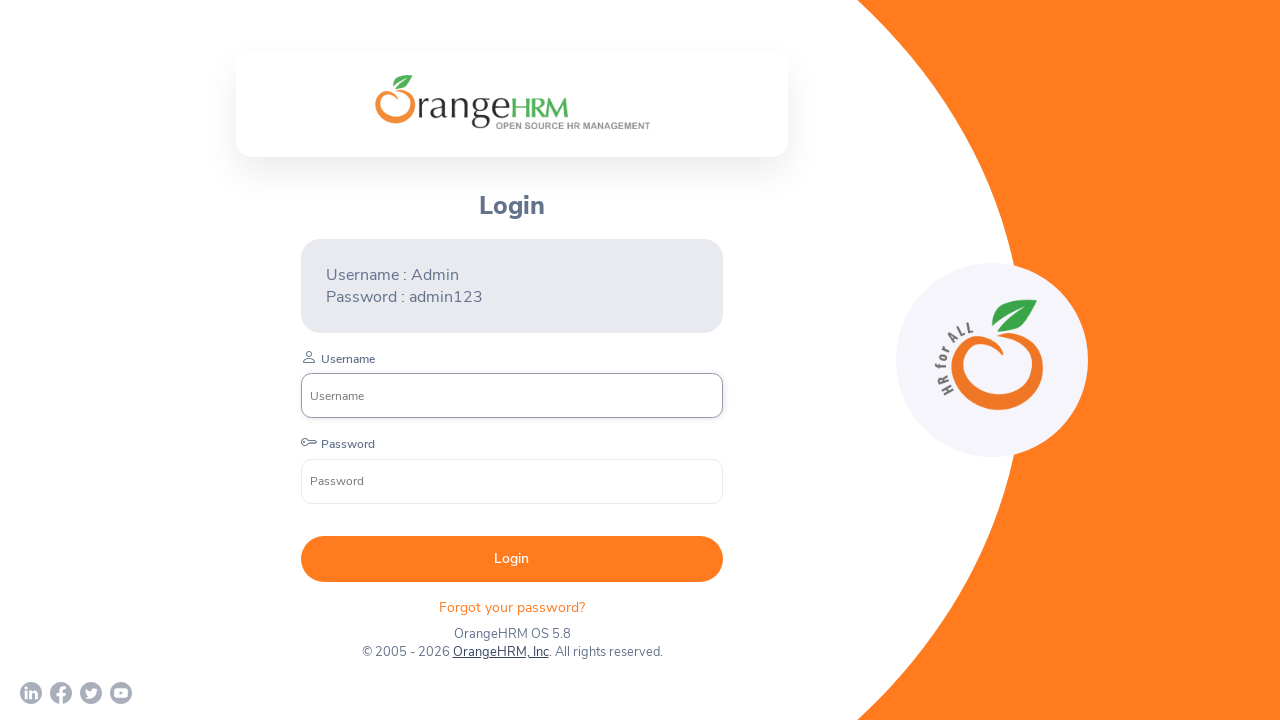

Clicked 'Forgot your password?' link at (512, 607) on text=Forgot your password?
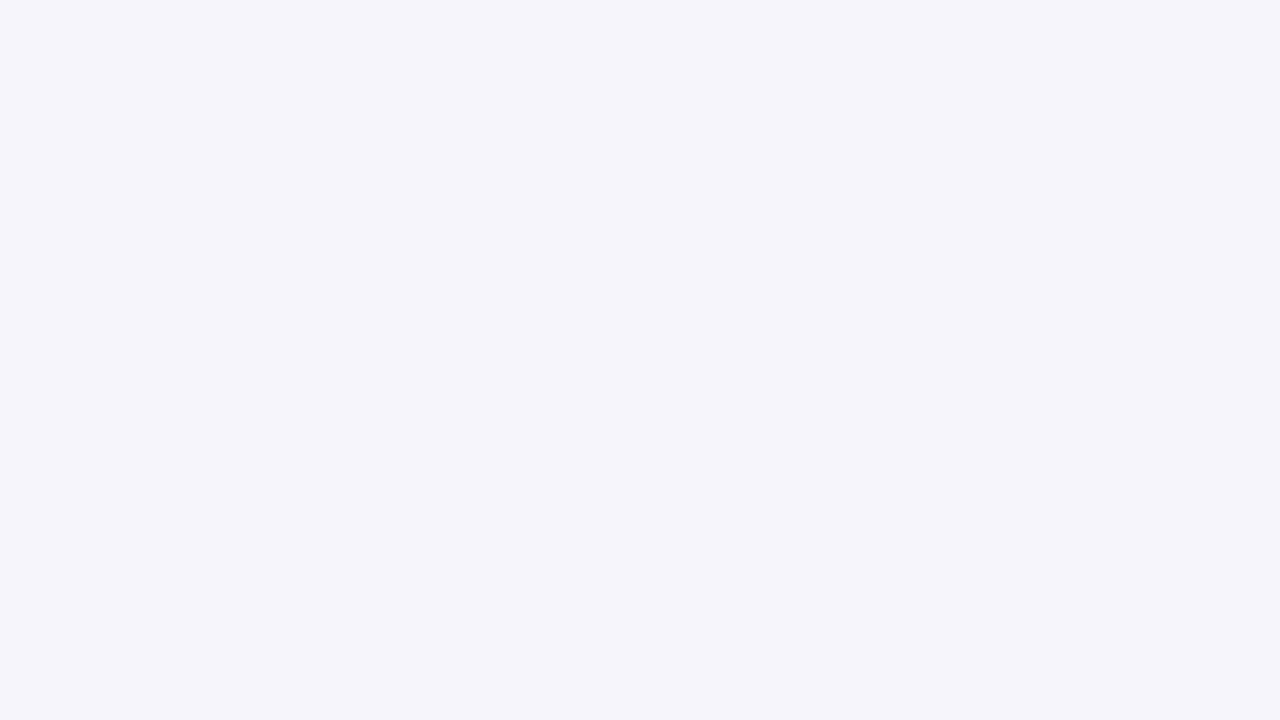

Waited for navigation to password reset page
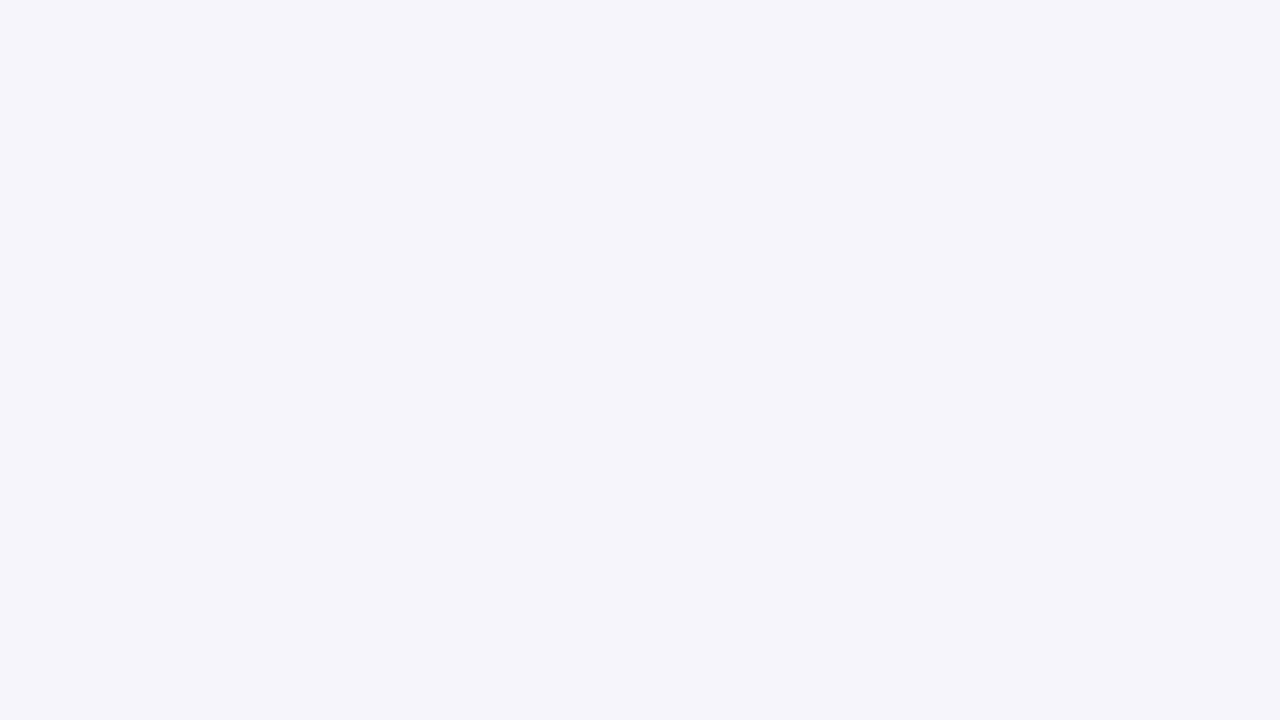

Verified current URL matches password reset page URL
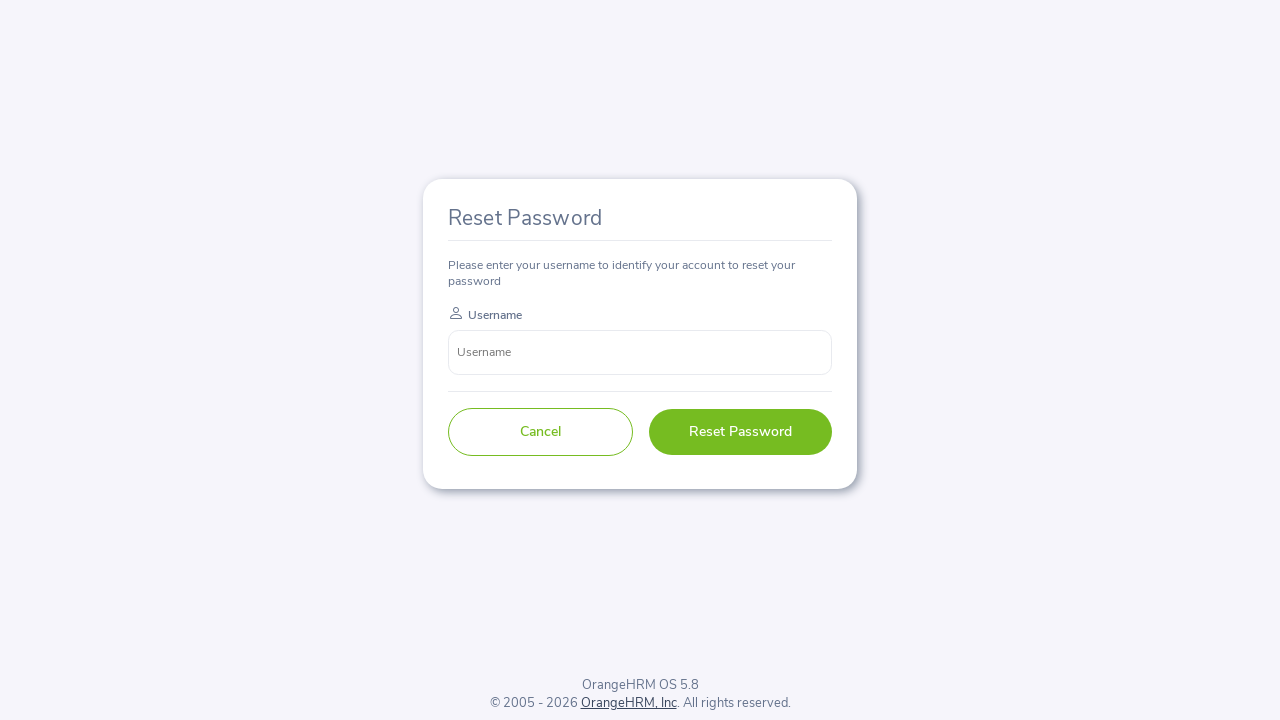

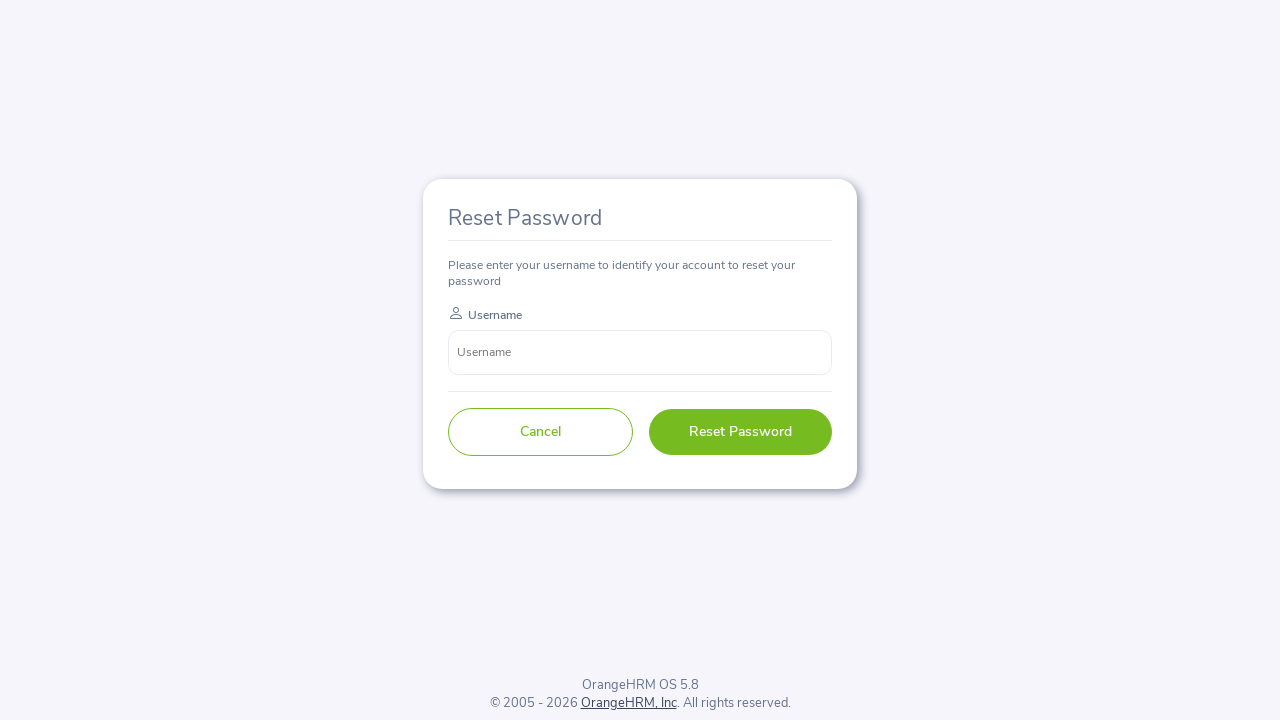